Navigates to the Compendium Dev website and locates the paragraph element containing text about "Books published by"

Starting URL: https://compendiumdev.co.uk/

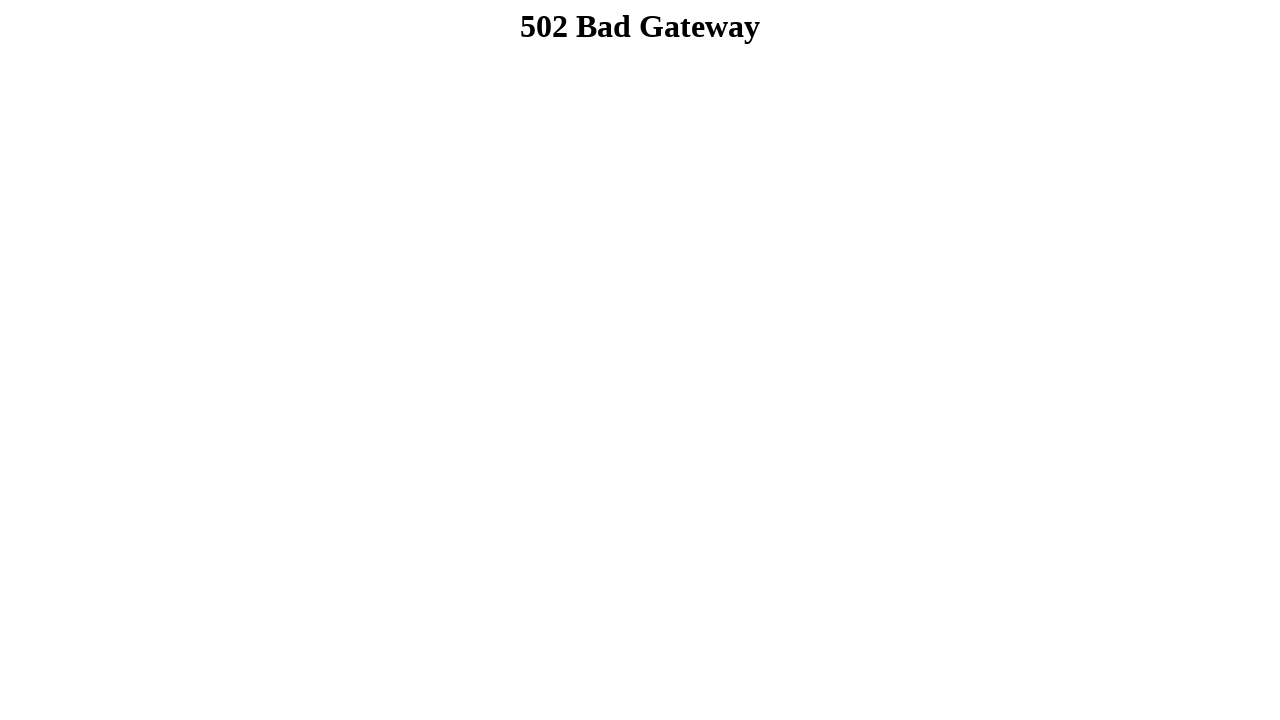

Navigated to Compendium Dev website
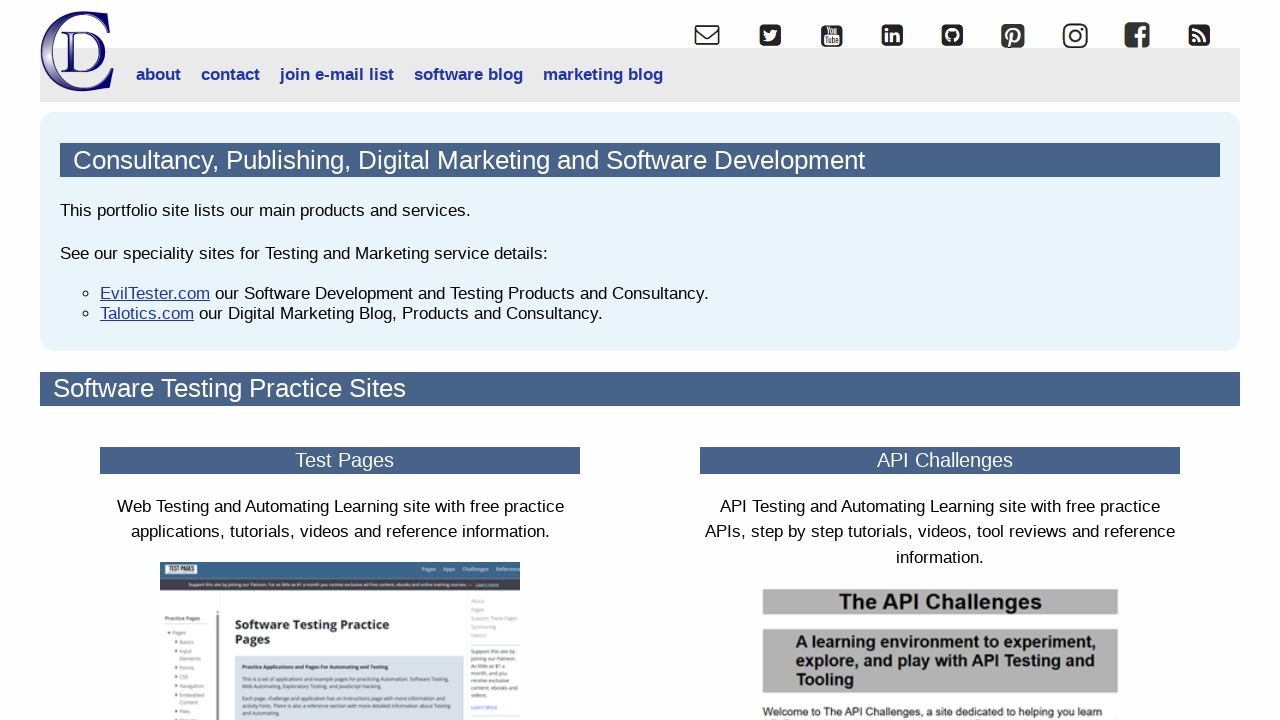

Located paragraph element containing 'Books' text
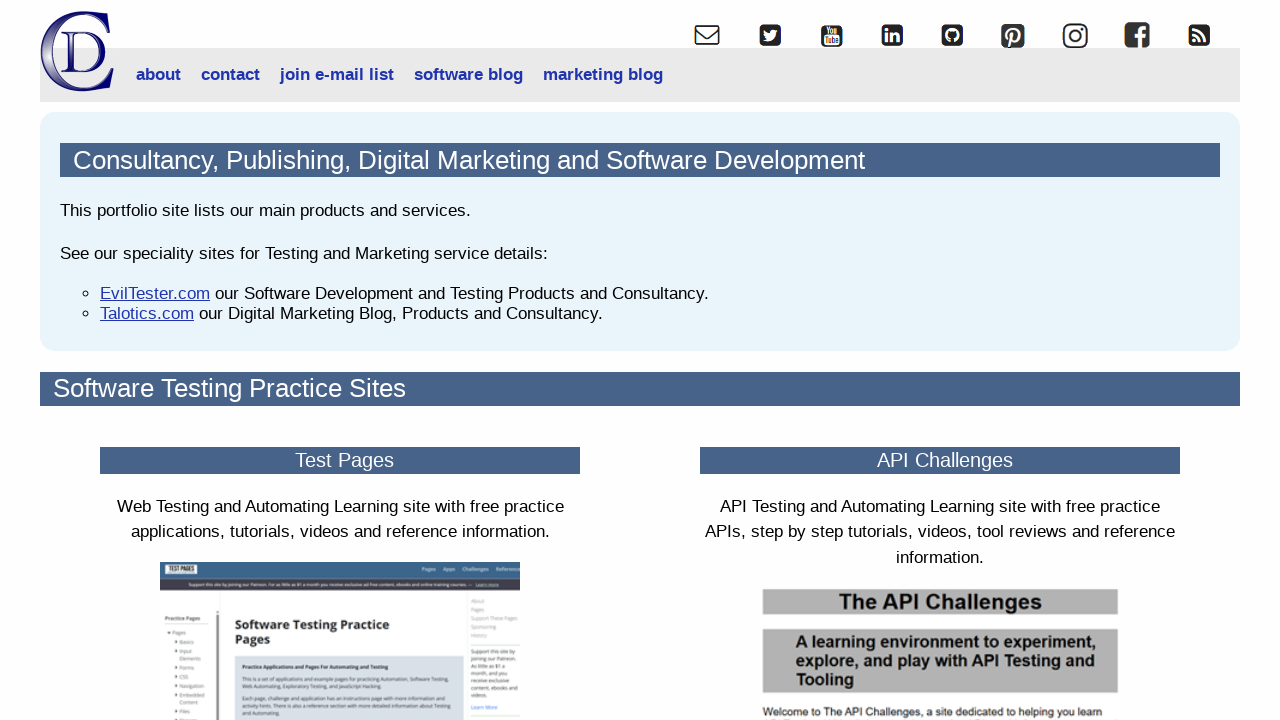

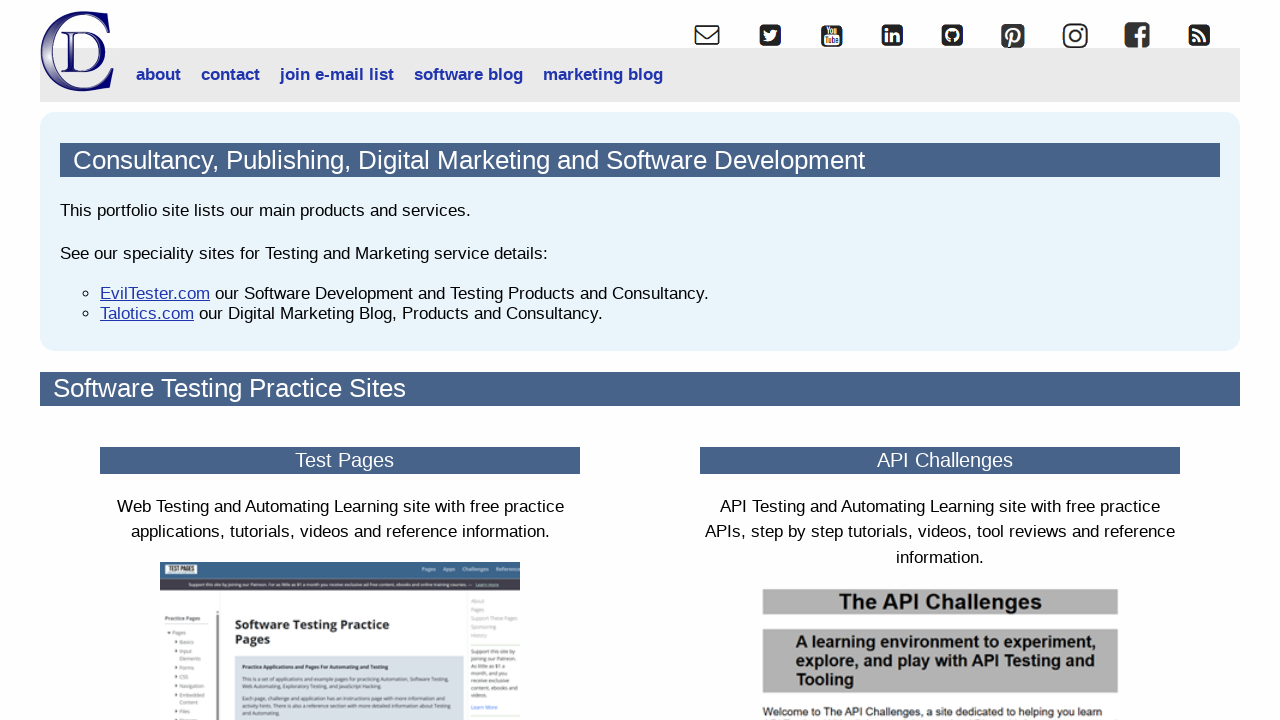